Tests the "Forgot login info" customer lookup functionality on ParaBank by filling in personal information (name, address, SSN) and submitting the form to retrieve login credentials.

Starting URL: https://parabank.parasoft.com/parabank/index.htm

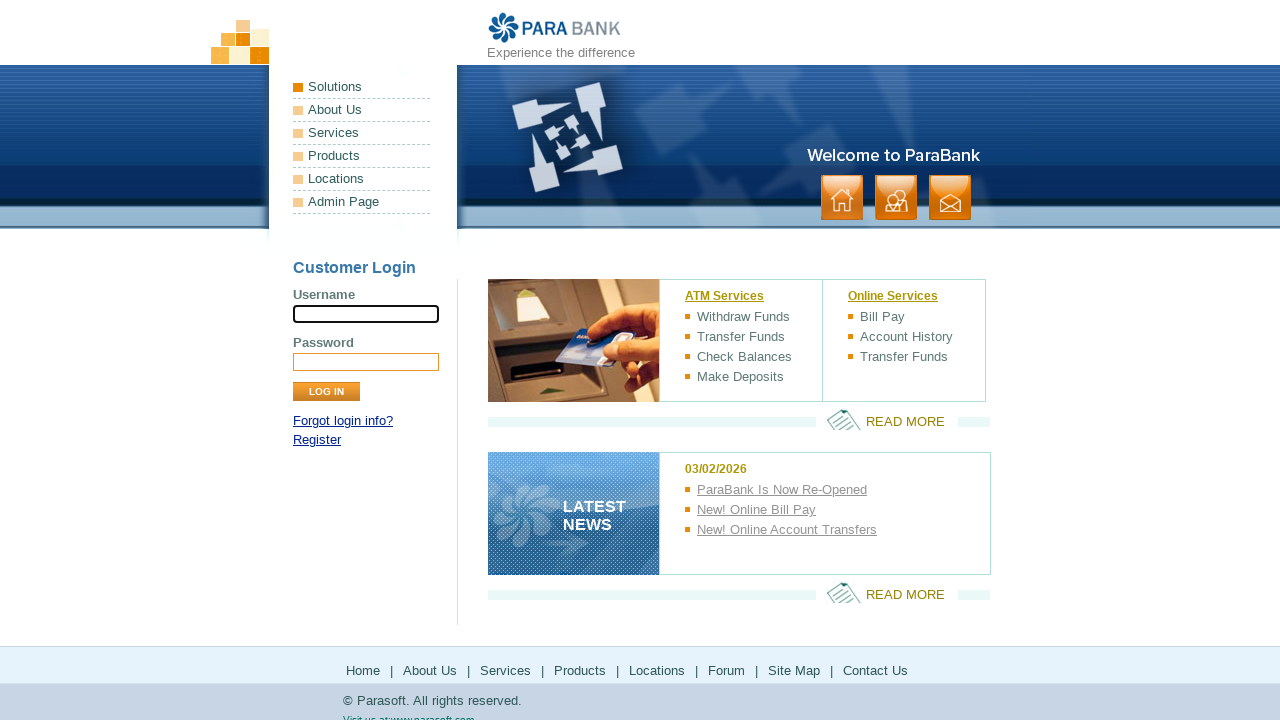

Clicked 'Forgot login info?' link at (343, 421) on text=Forgot login info?
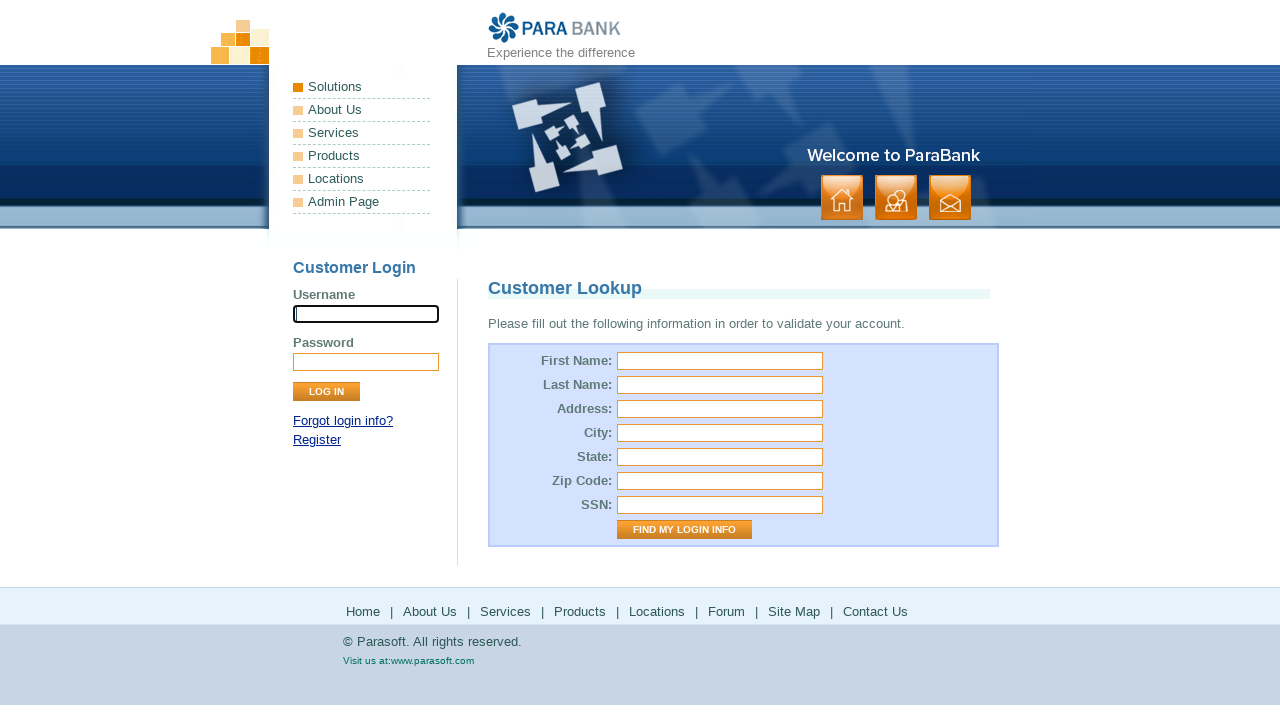

Customer Lookup page loaded and heading visible
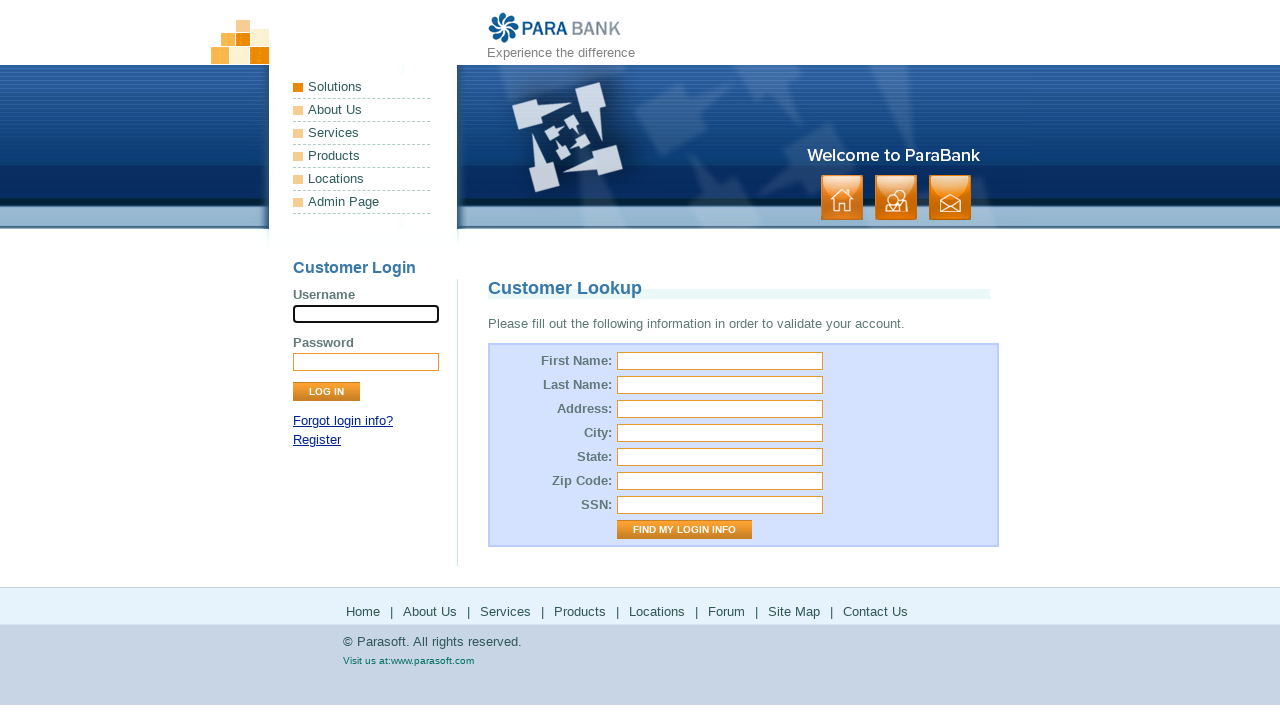

Filled first name field with 'Rima_2' on input#firstName
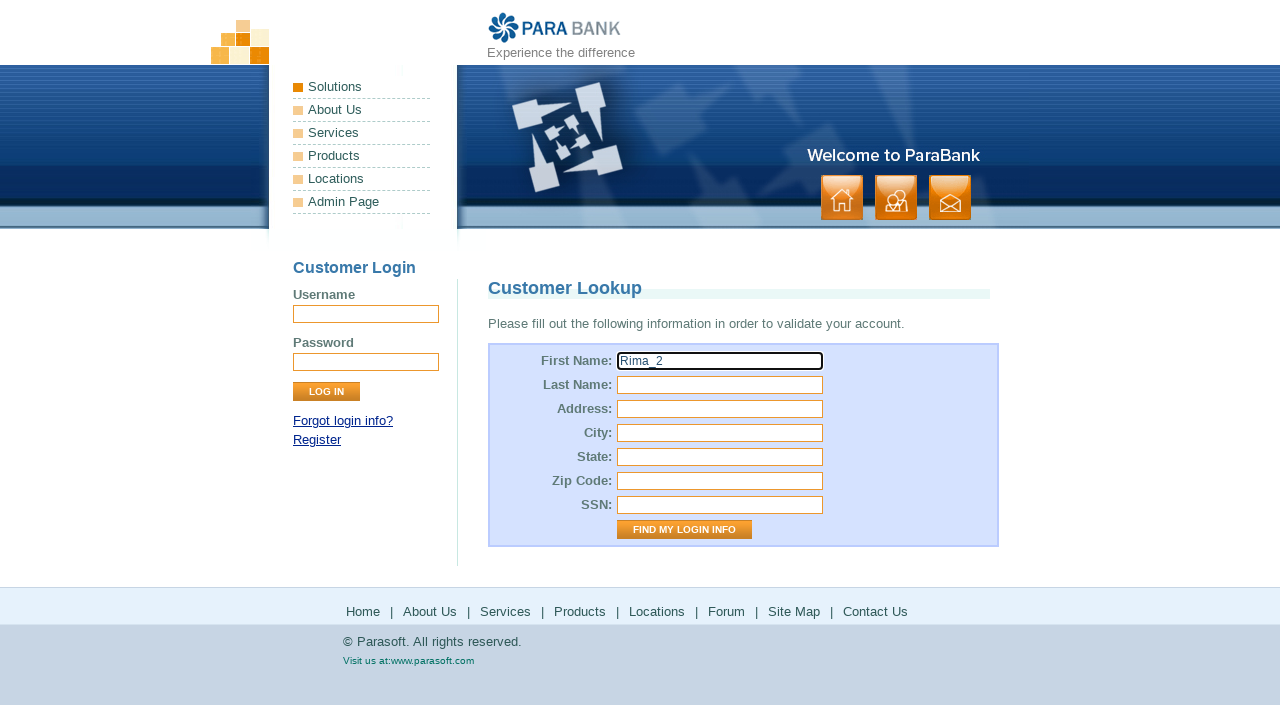

Filled last name field with 'Khan' on input#lastName
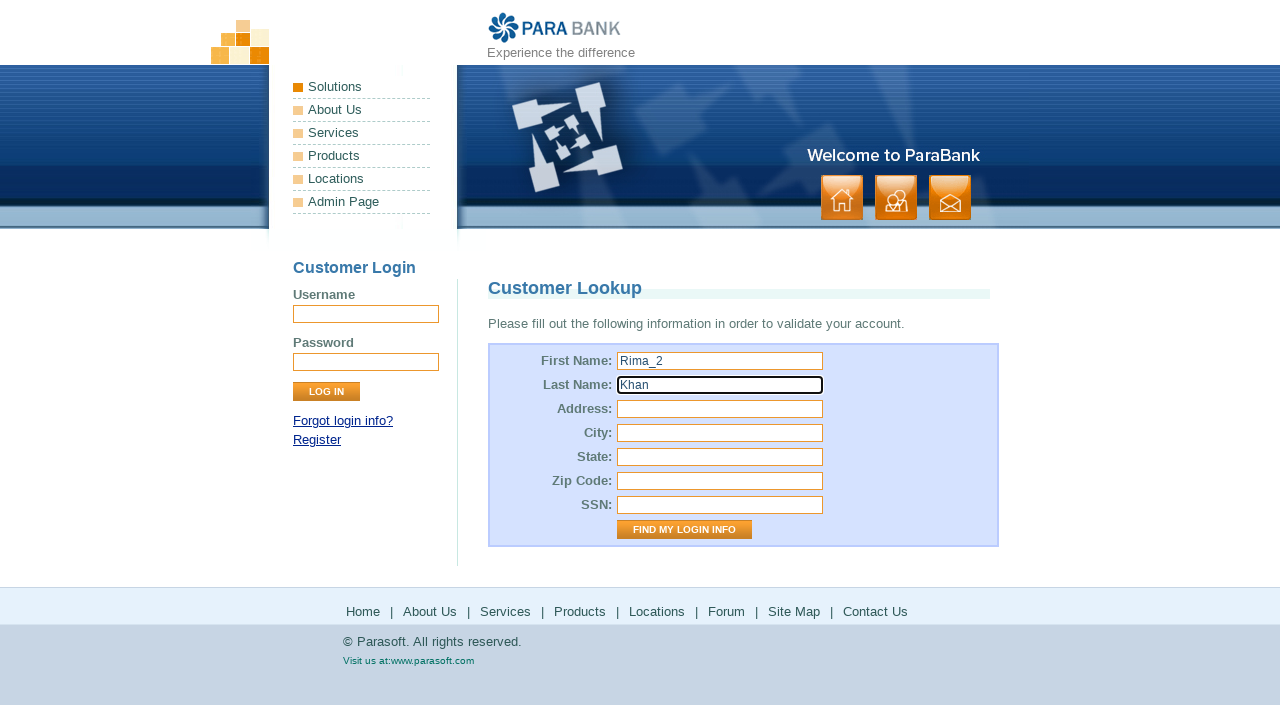

Filled street address field with '1233 ABCD Rd' on input#address\.street
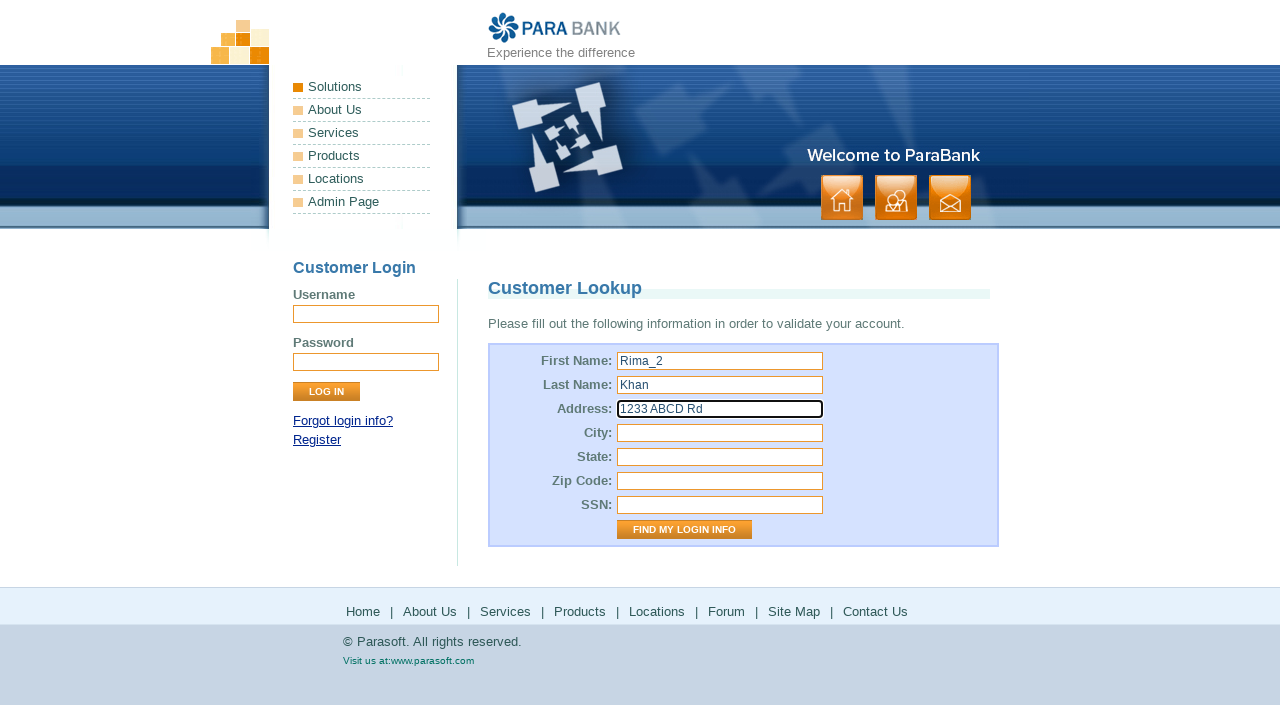

Filled city field with 'Huston' on input#address\.city
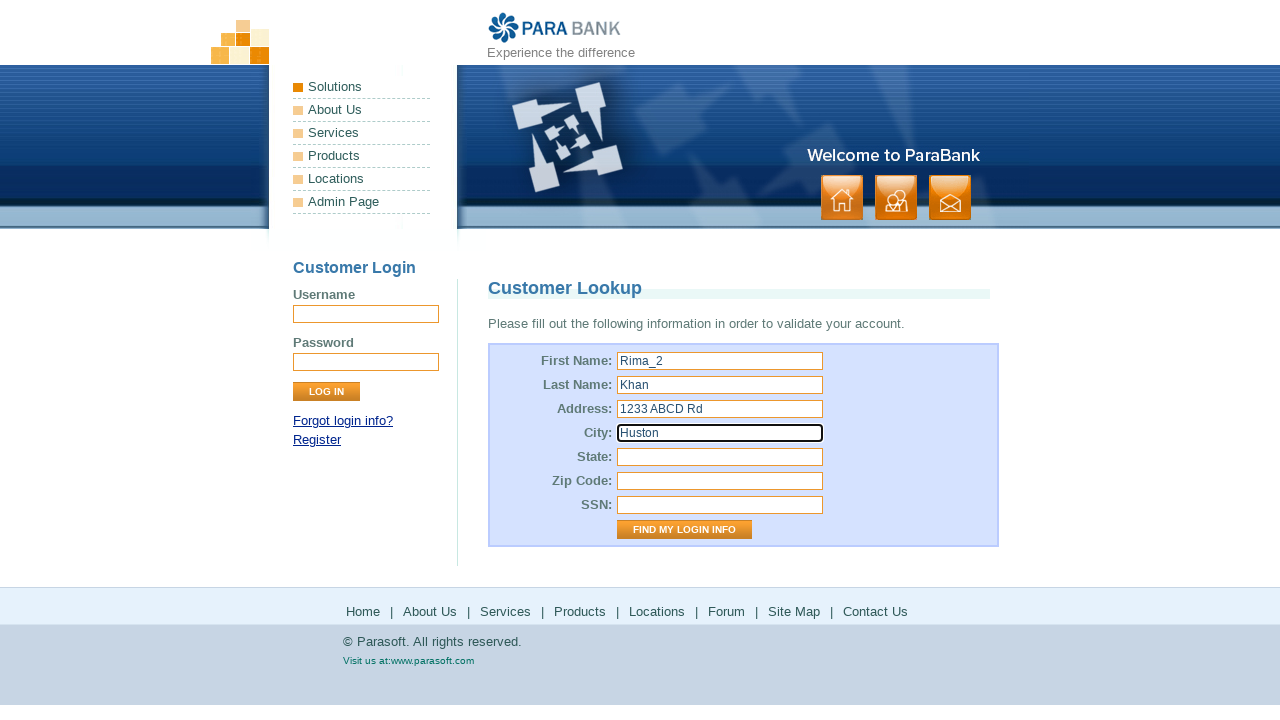

Filled state field with 'Texas' on input#address\.state
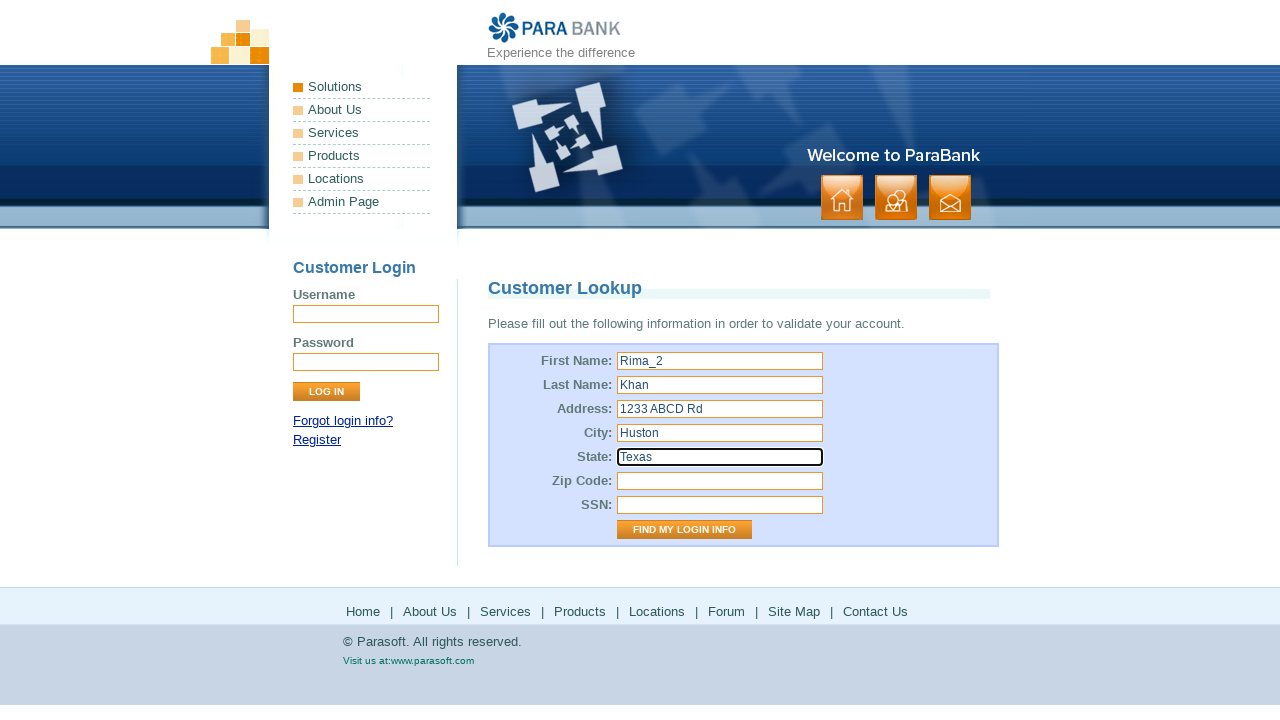

Filled zip code field with '12365' on input#address\.zipCode
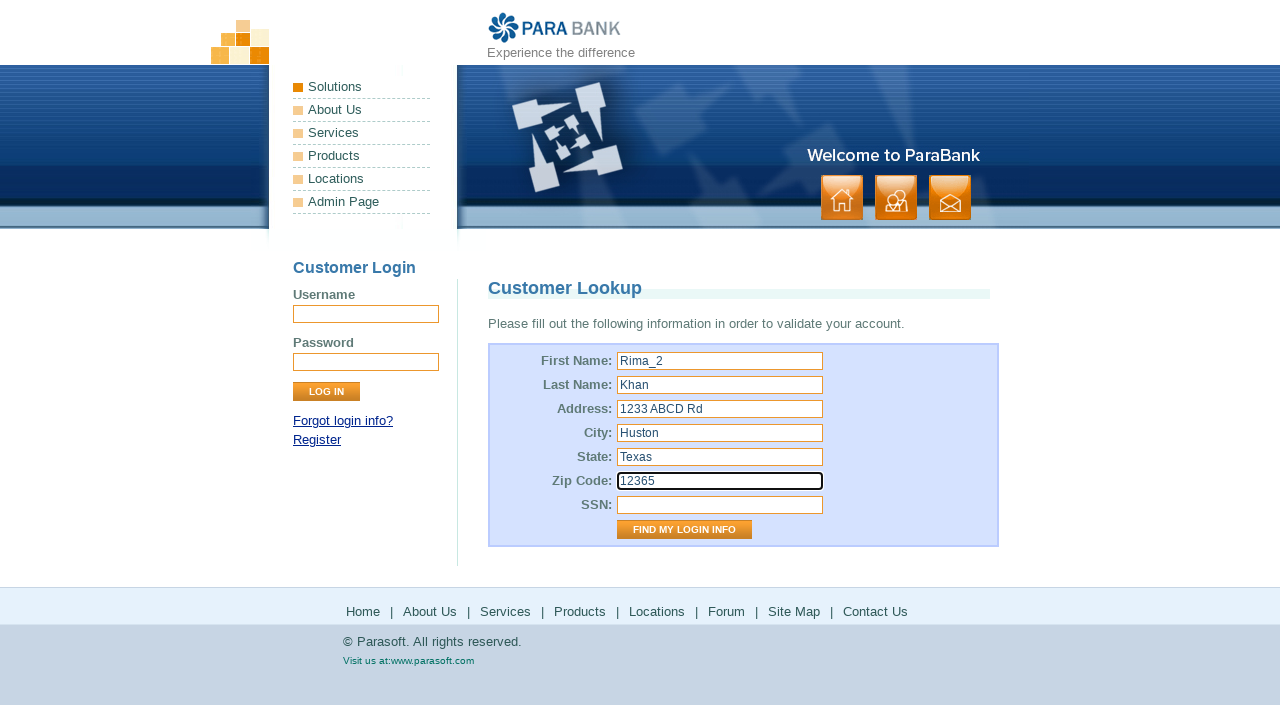

Filled SSN field with '0000' on input#ssn
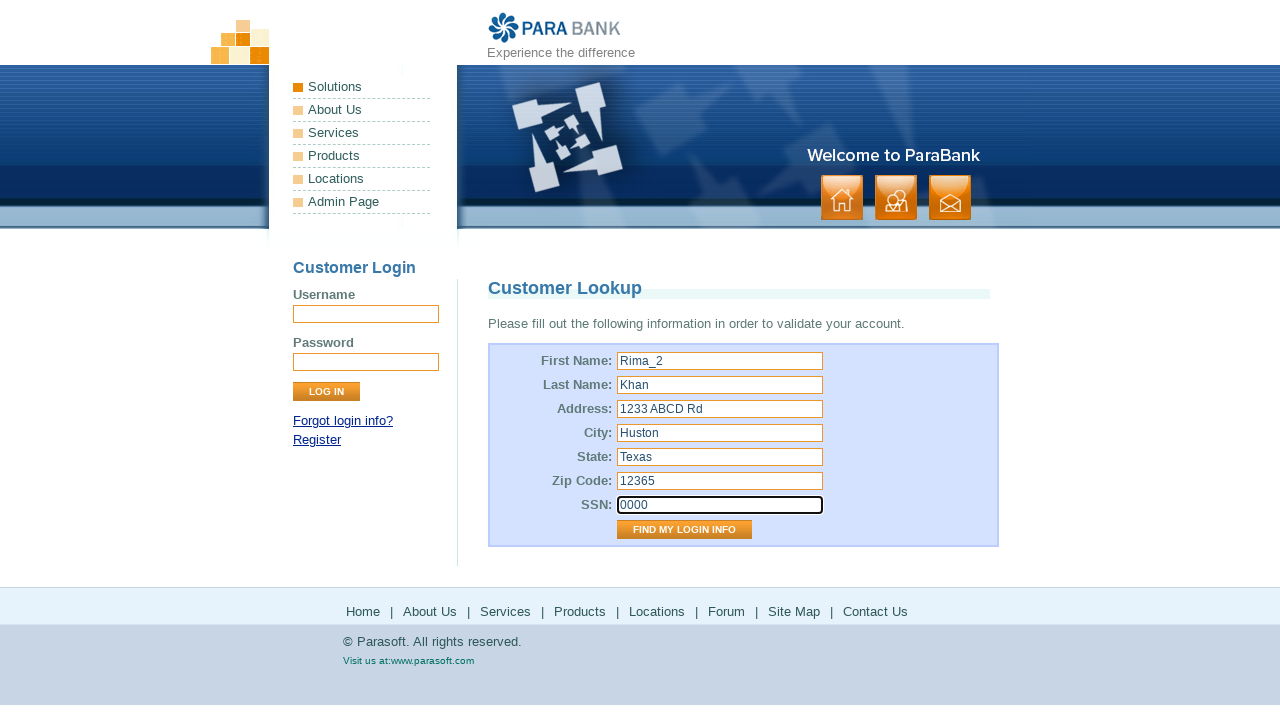

Clicked 'Find My Login Info' button to submit customer lookup form at (684, 530) on role=button[name='Find My Login Info']
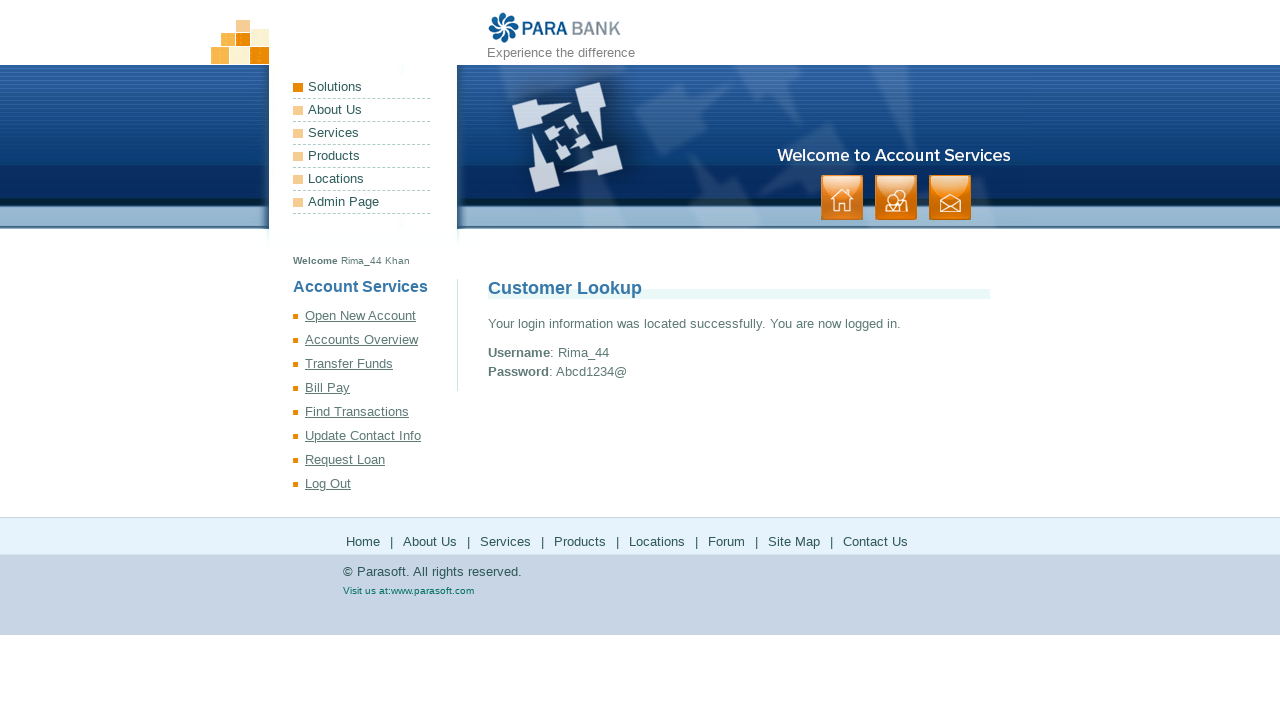

Customer lookup response page loaded with heading displayed
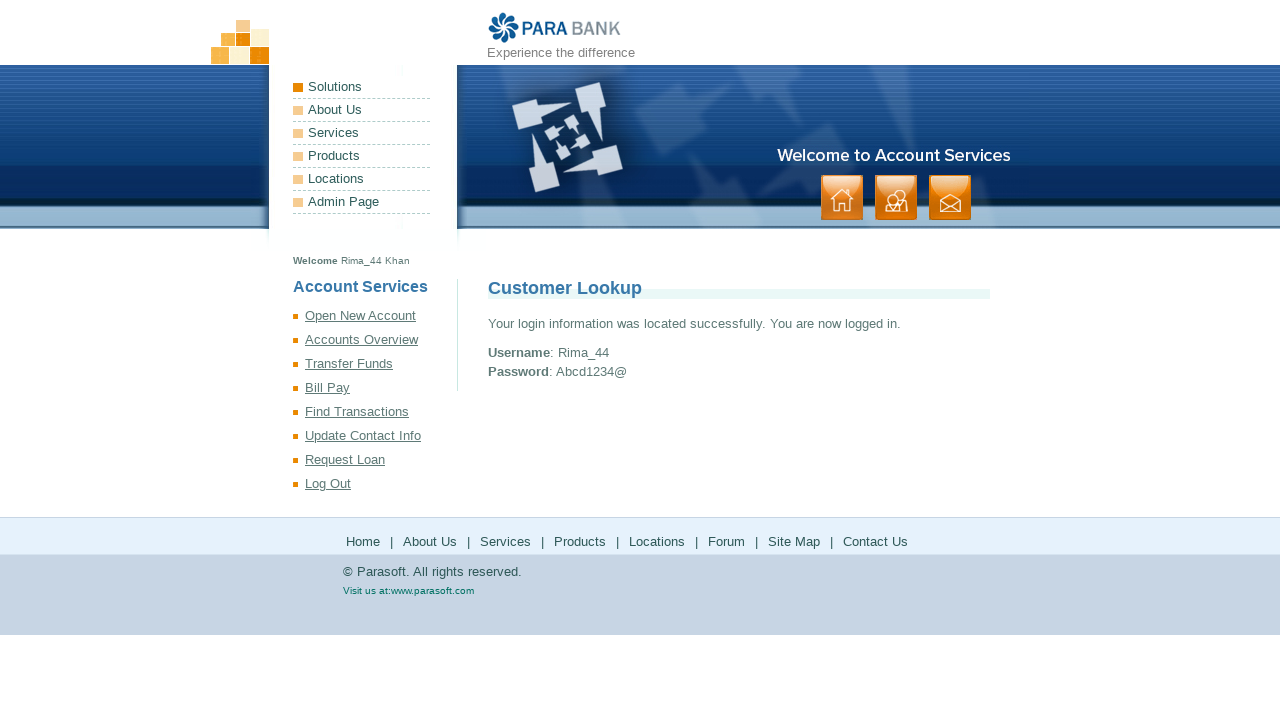

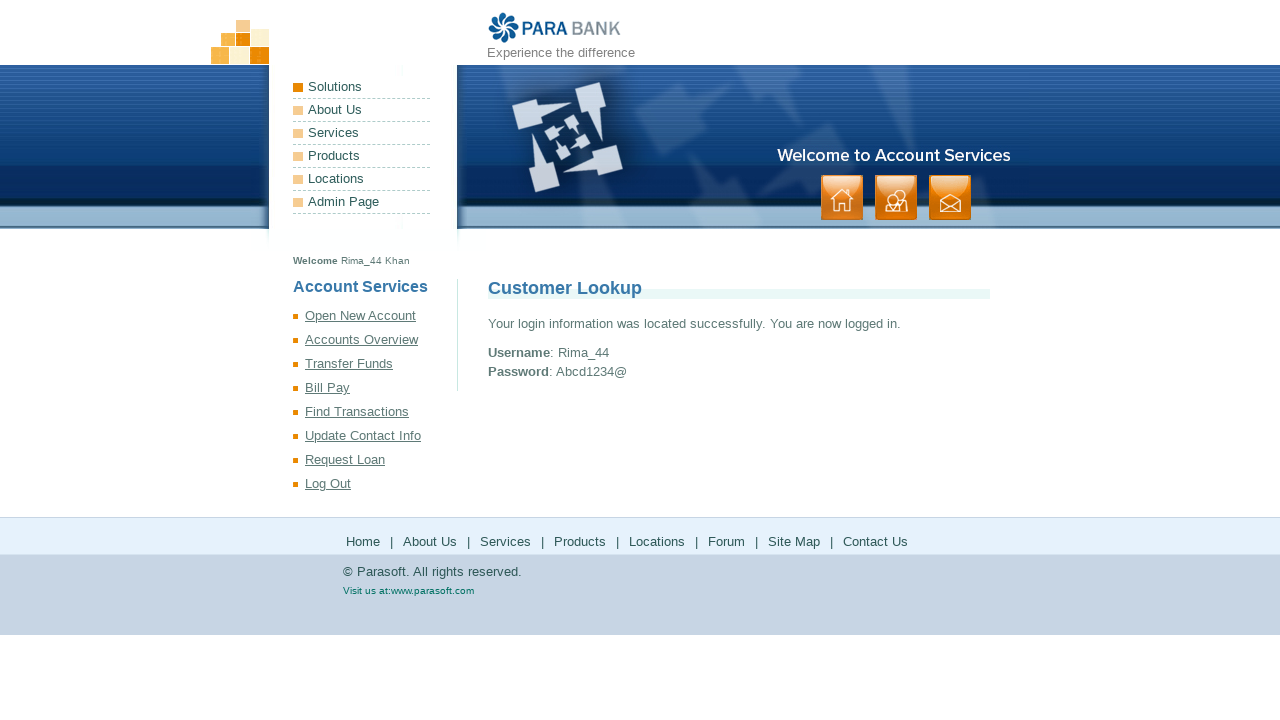